Verifies that the "Find Store" banner is displayed on the homepage.

Starting URL: https://www.partsource.ca/

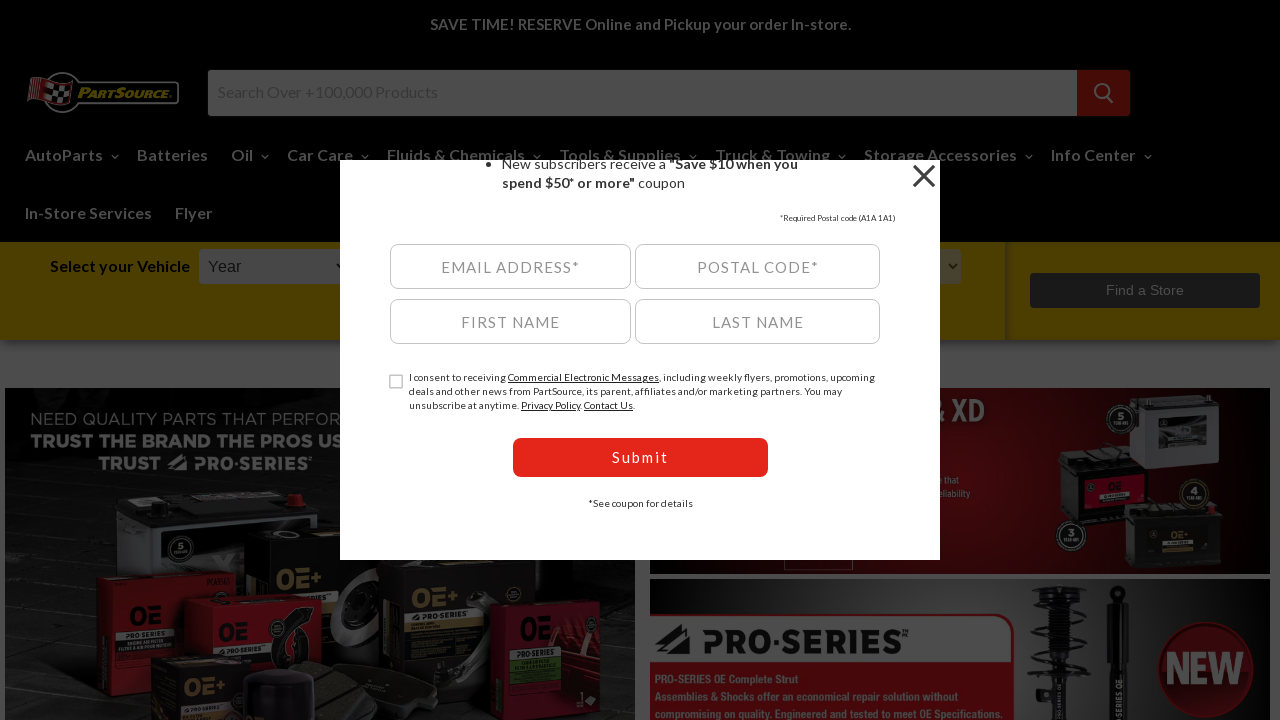

Waited for Find Store banner to become visible
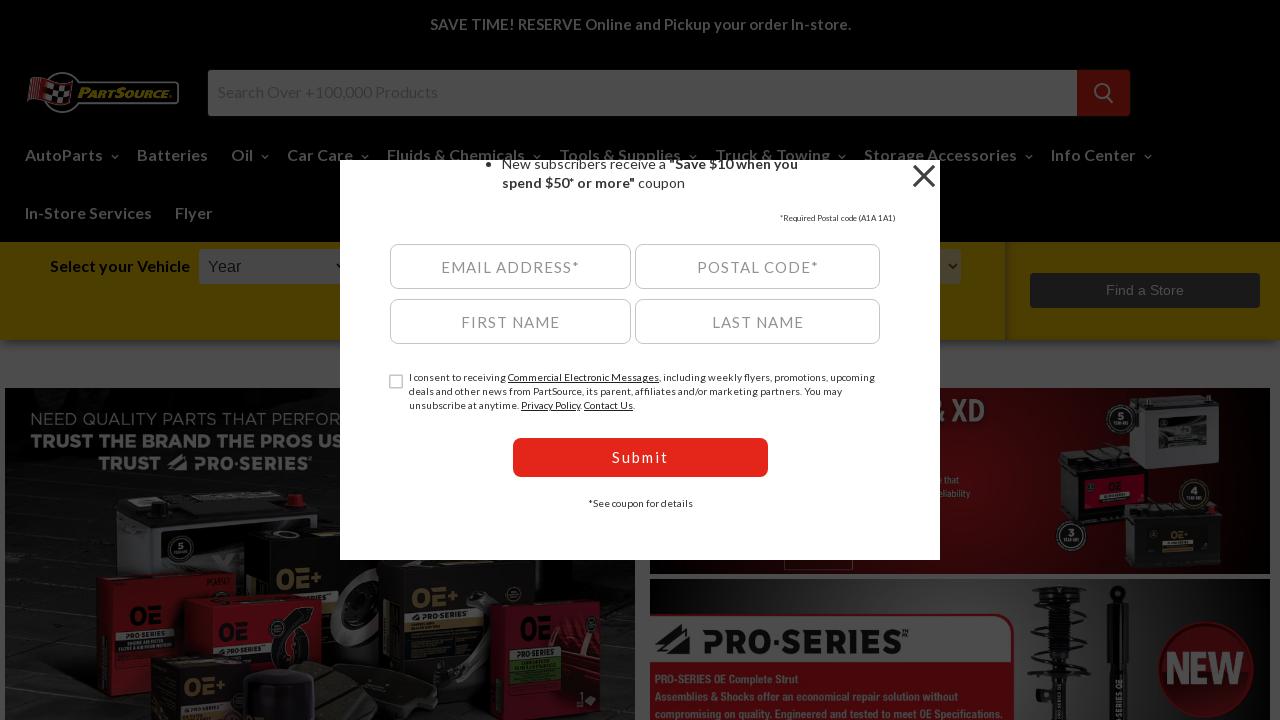

Verified Find Store banner is visible on homepage
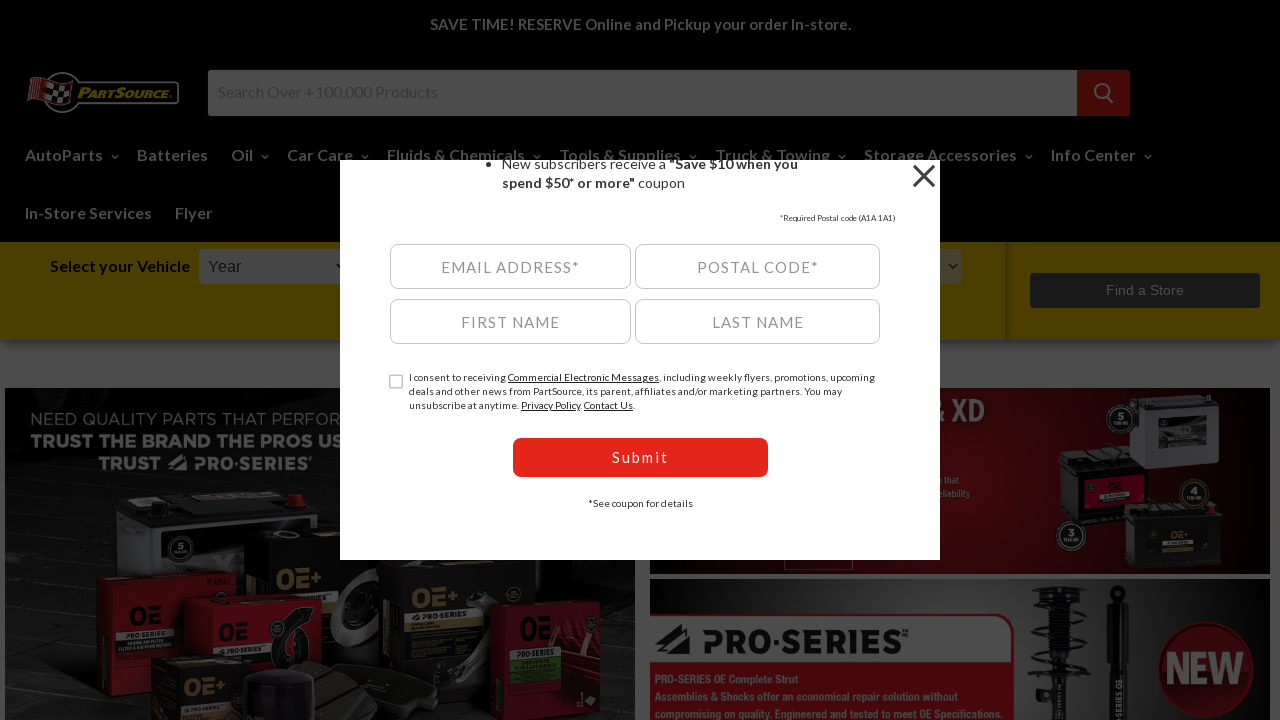

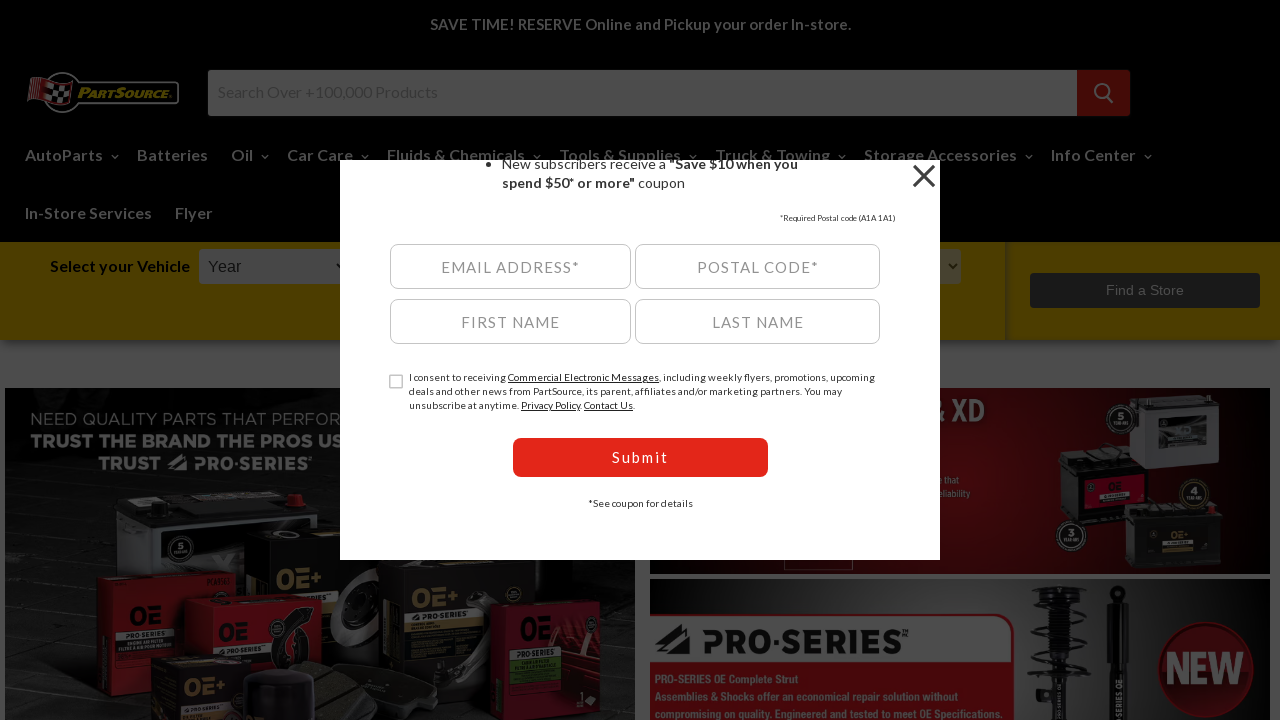